Visits JPL Space page and clicks the full image button to view the featured image

Starting URL: https://data-class-jpl-space.s3.amazonaws.com/JPL_Space/index.html

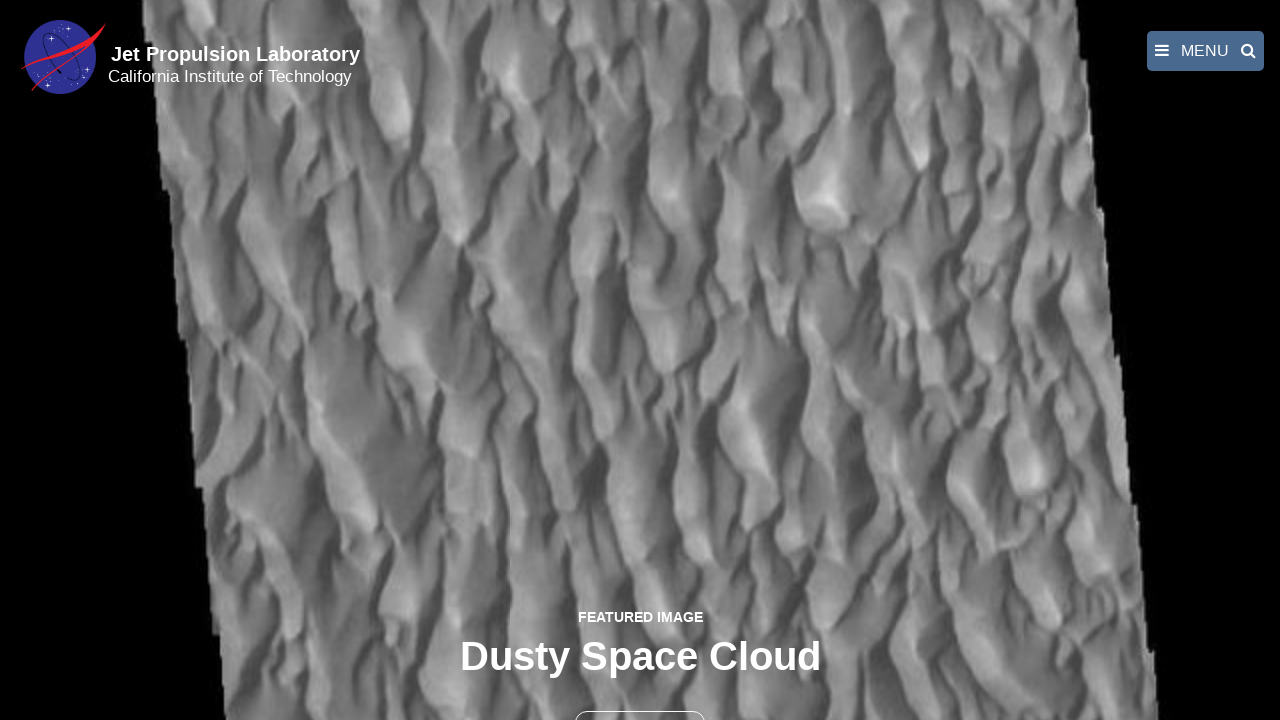

Navigated to JPL Space page
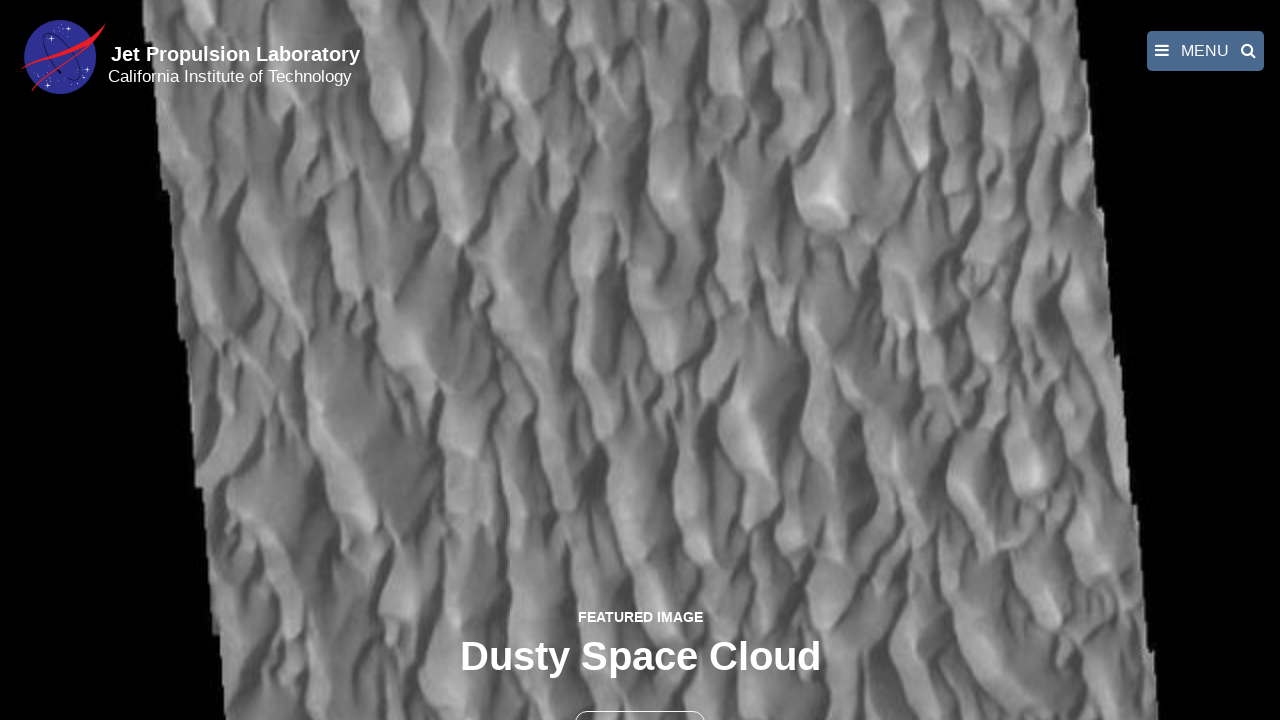

Clicked the full image button to view featured image at (640, 699) on button >> nth=1
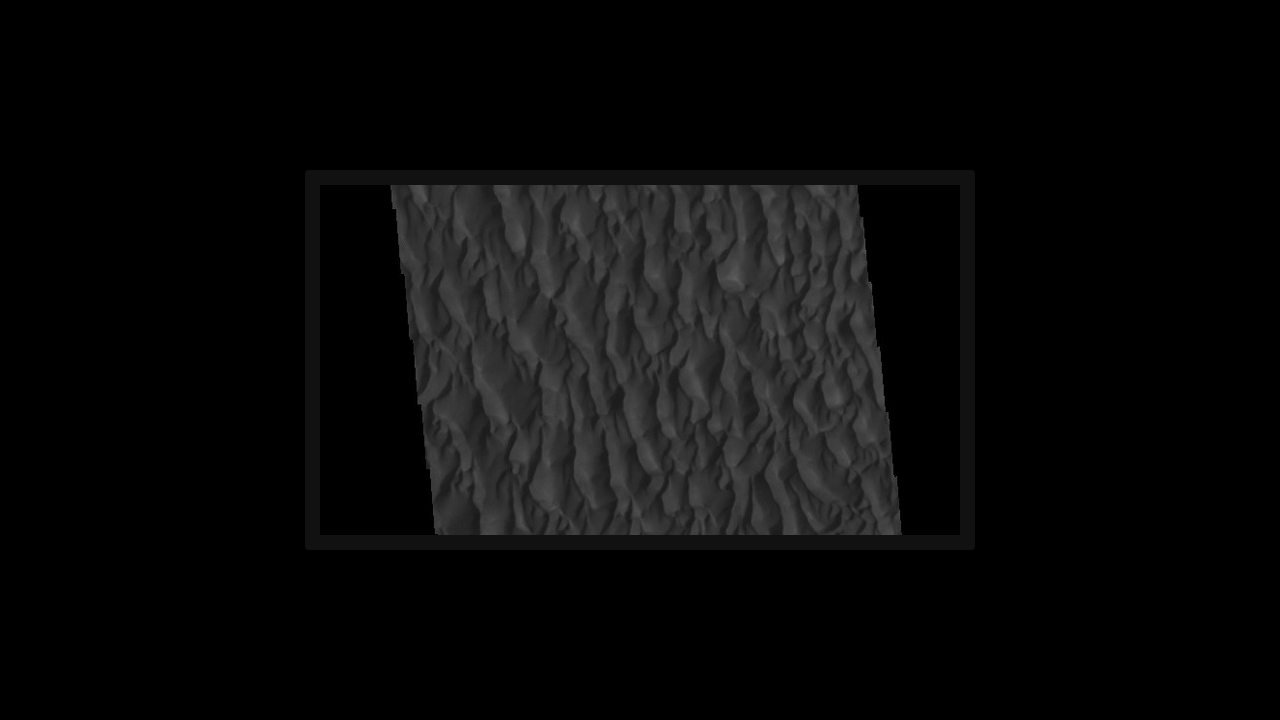

Featured image displayed in fancybox viewer
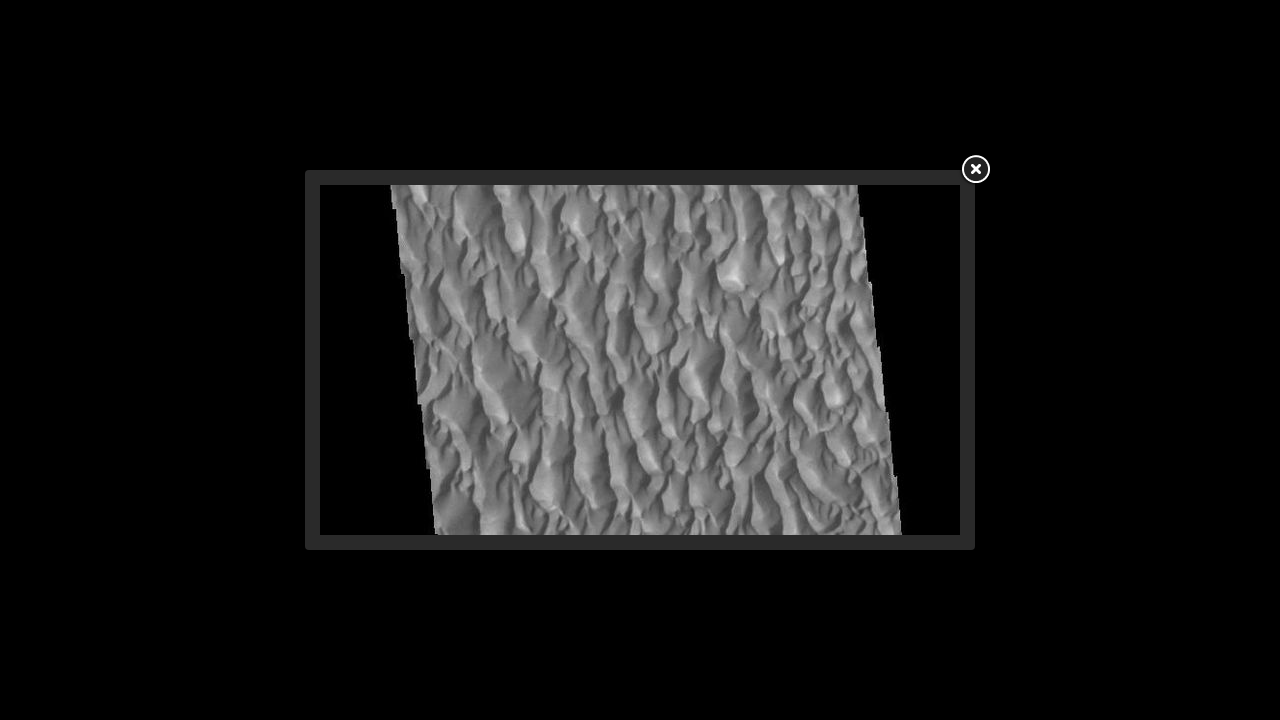

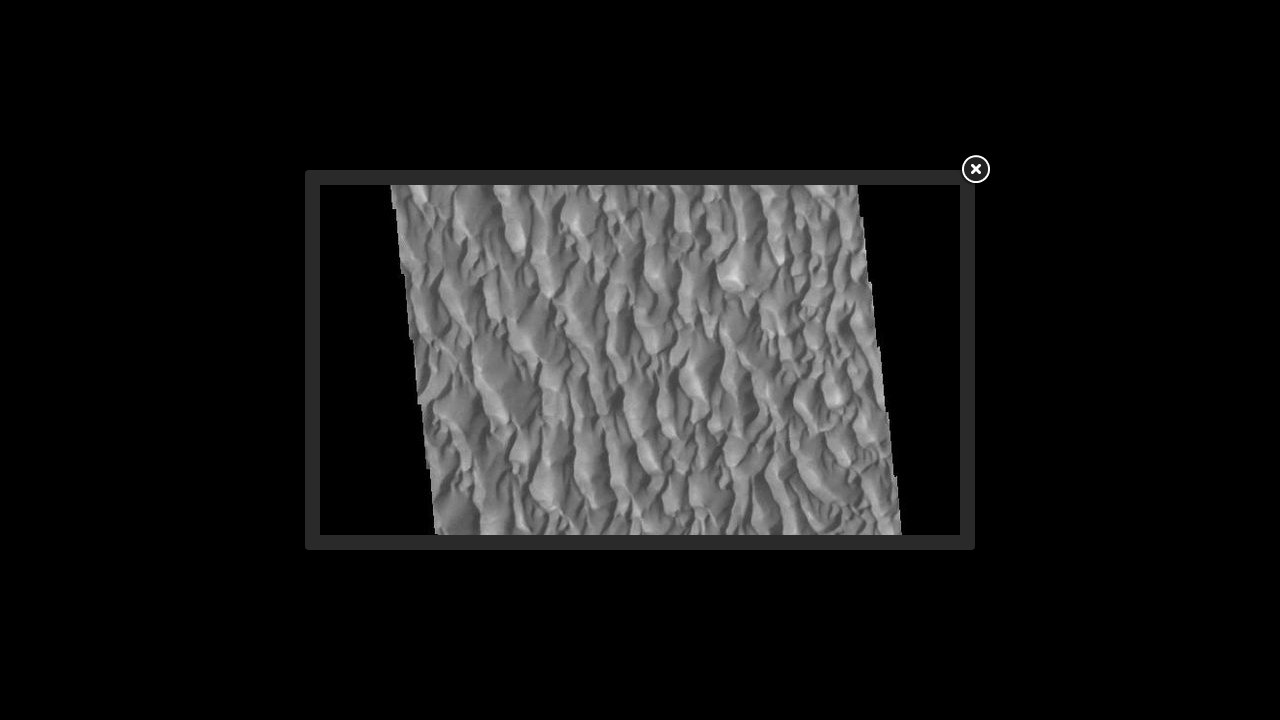